Tests that other controls are hidden when editing a todo item

Starting URL: https://demo.playwright.dev/todomvc

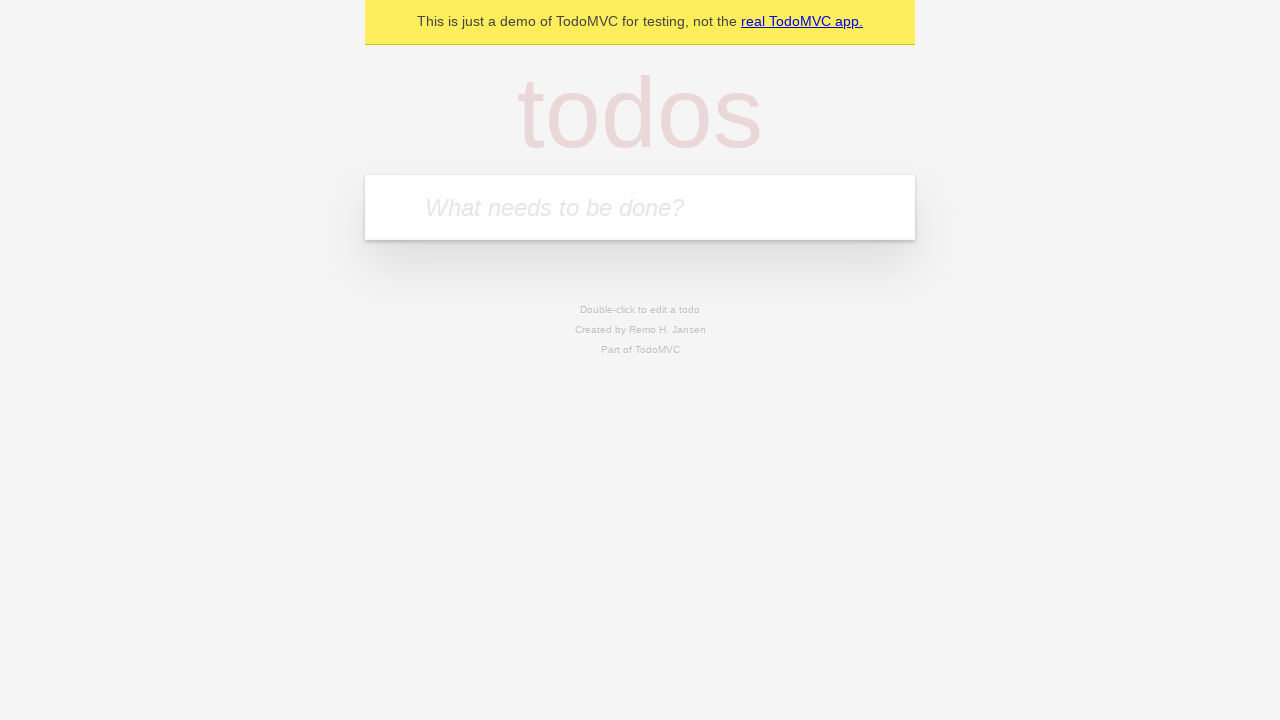

Filled new todo input with 'buy some cheese' on .new-todo
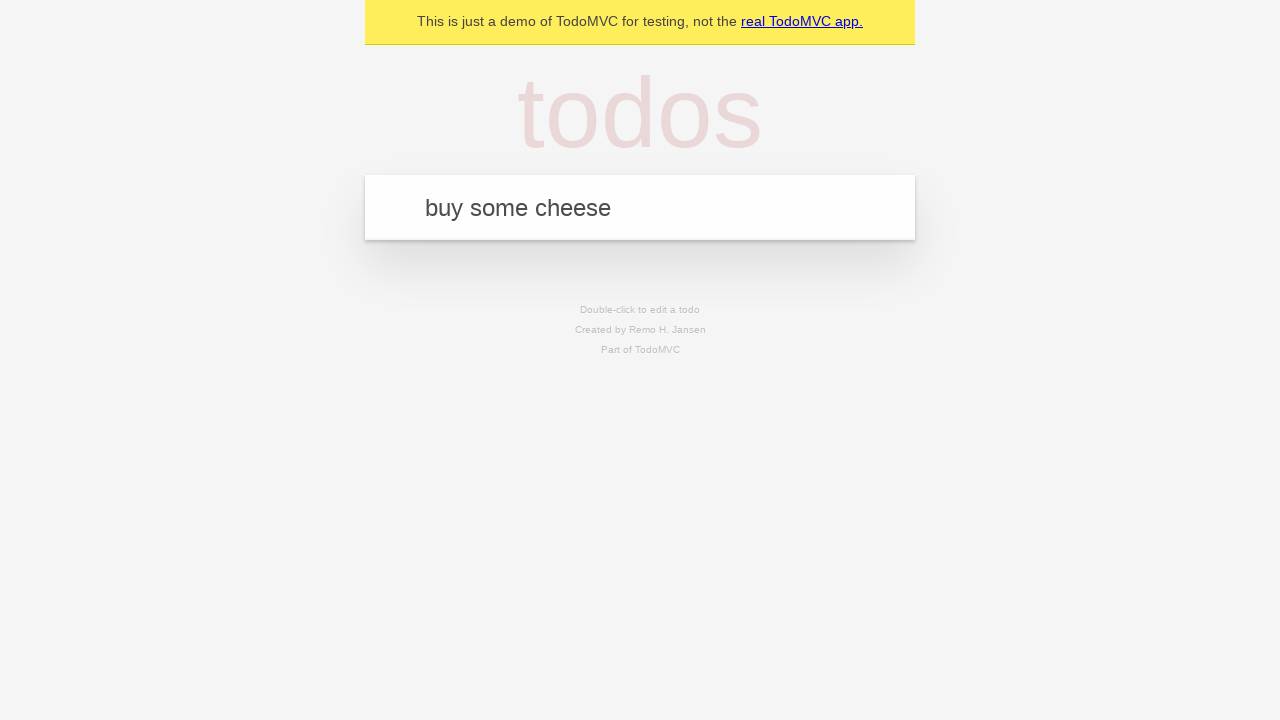

Pressed Enter to create first todo on .new-todo
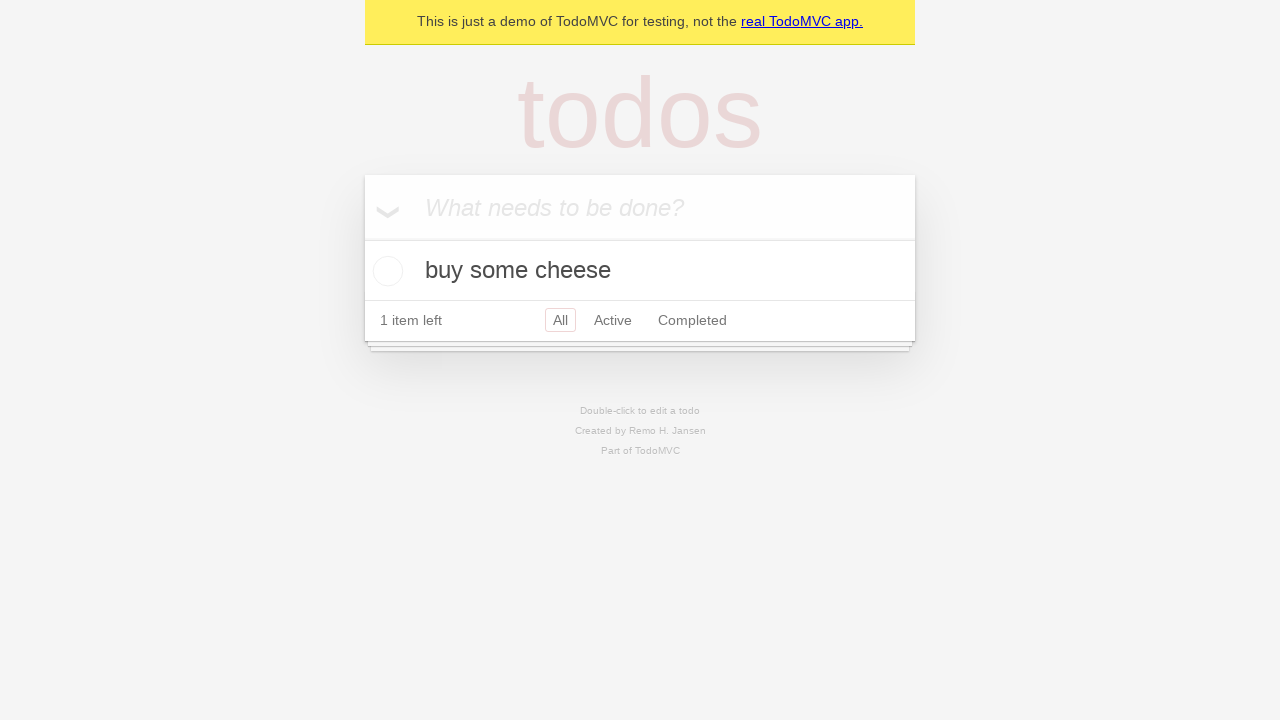

Filled new todo input with 'feed the cat' on .new-todo
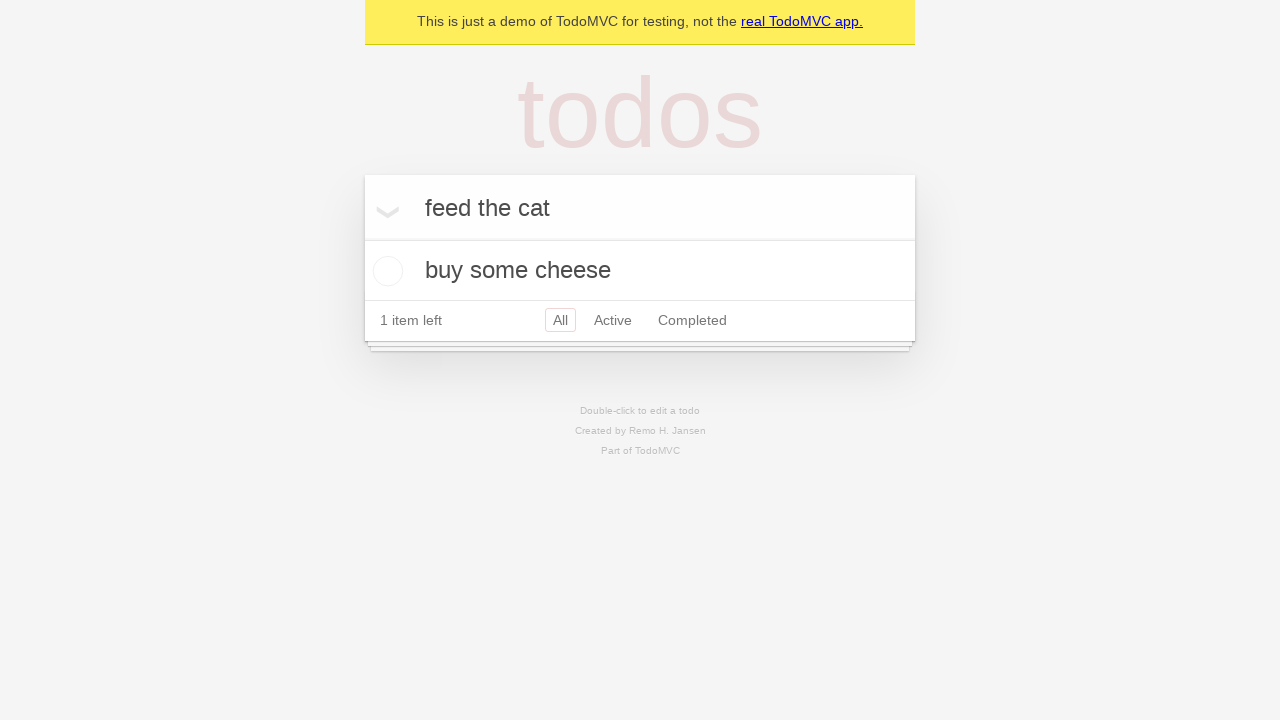

Pressed Enter to create second todo on .new-todo
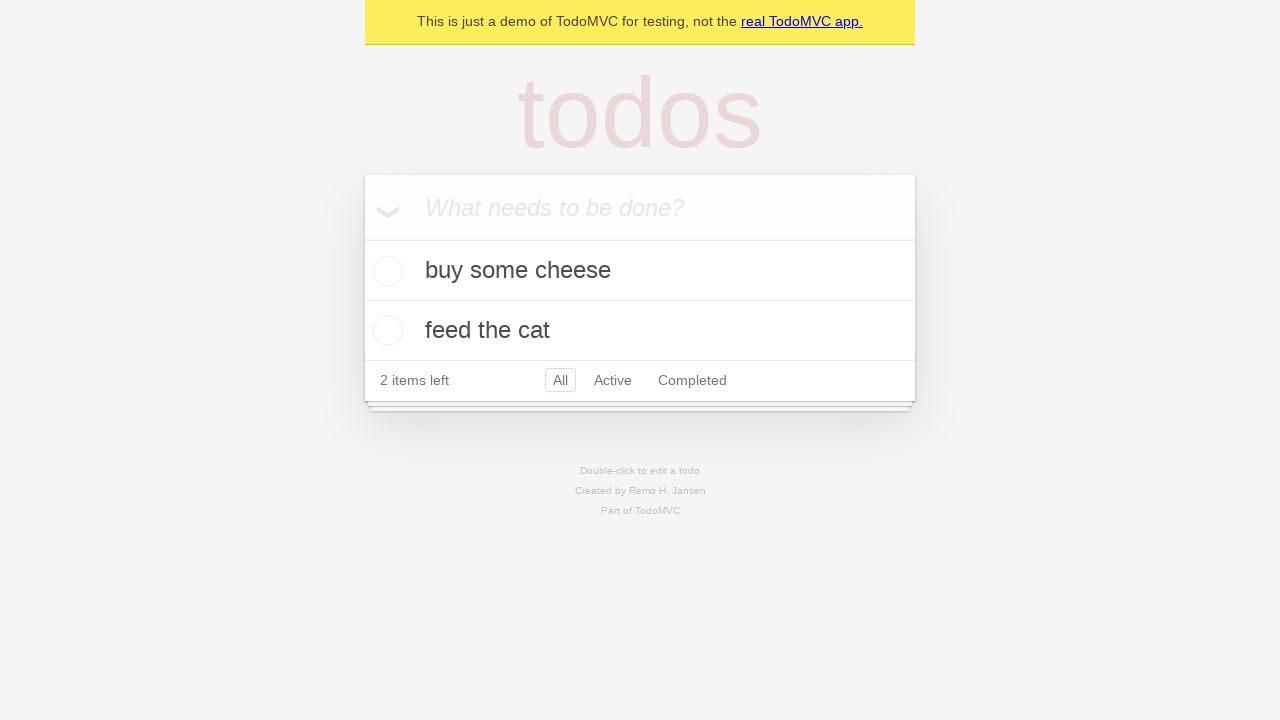

Filled new todo input with 'book a doctors appointment' on .new-todo
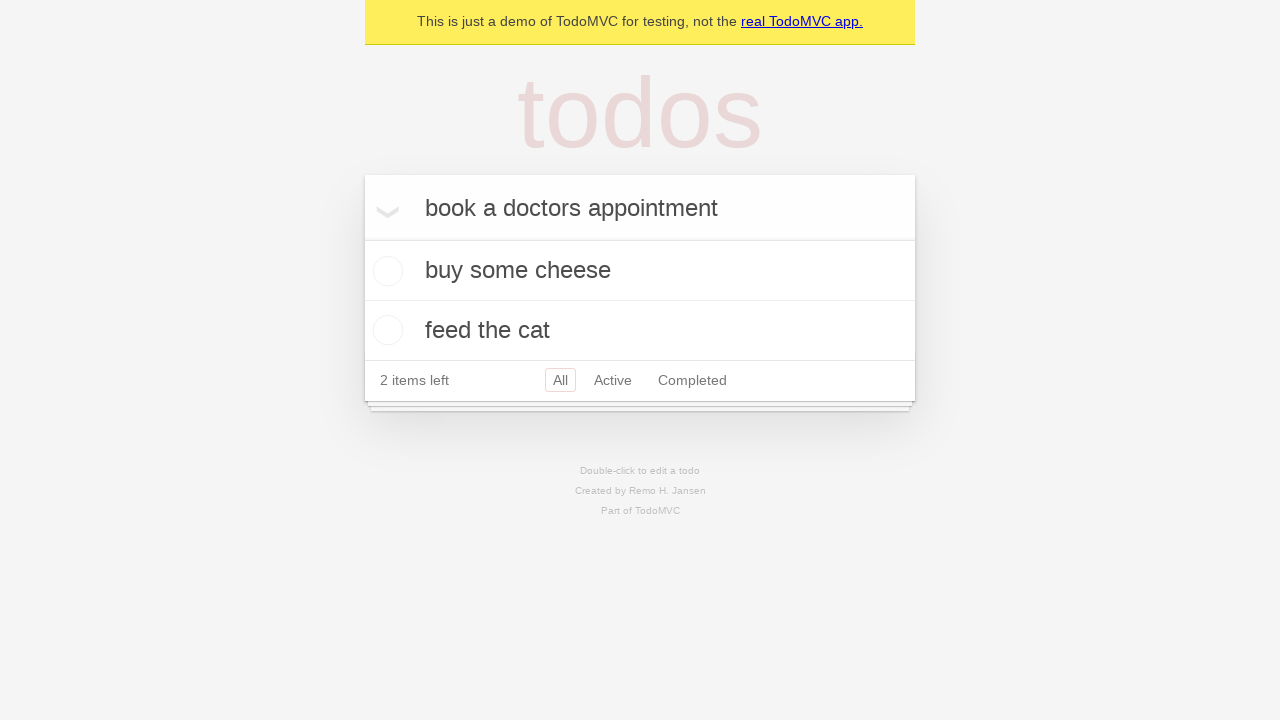

Pressed Enter to create third todo on .new-todo
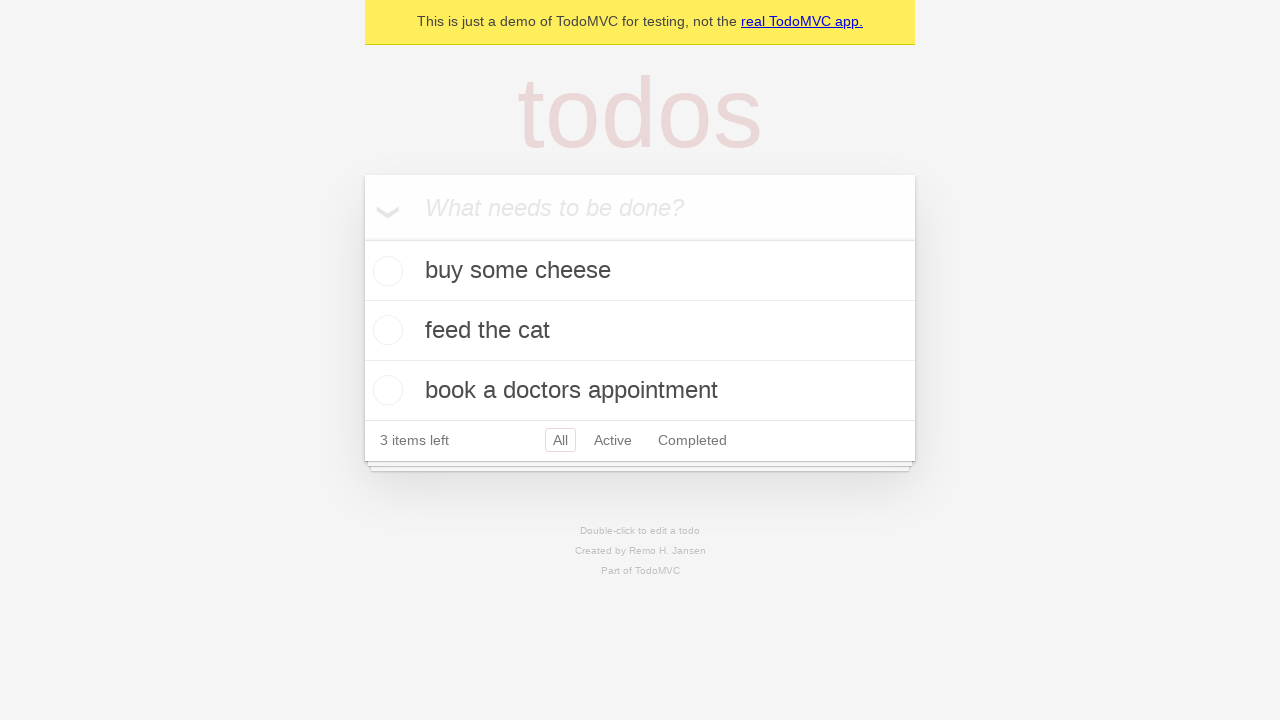

Waited for all three todo items to be loaded
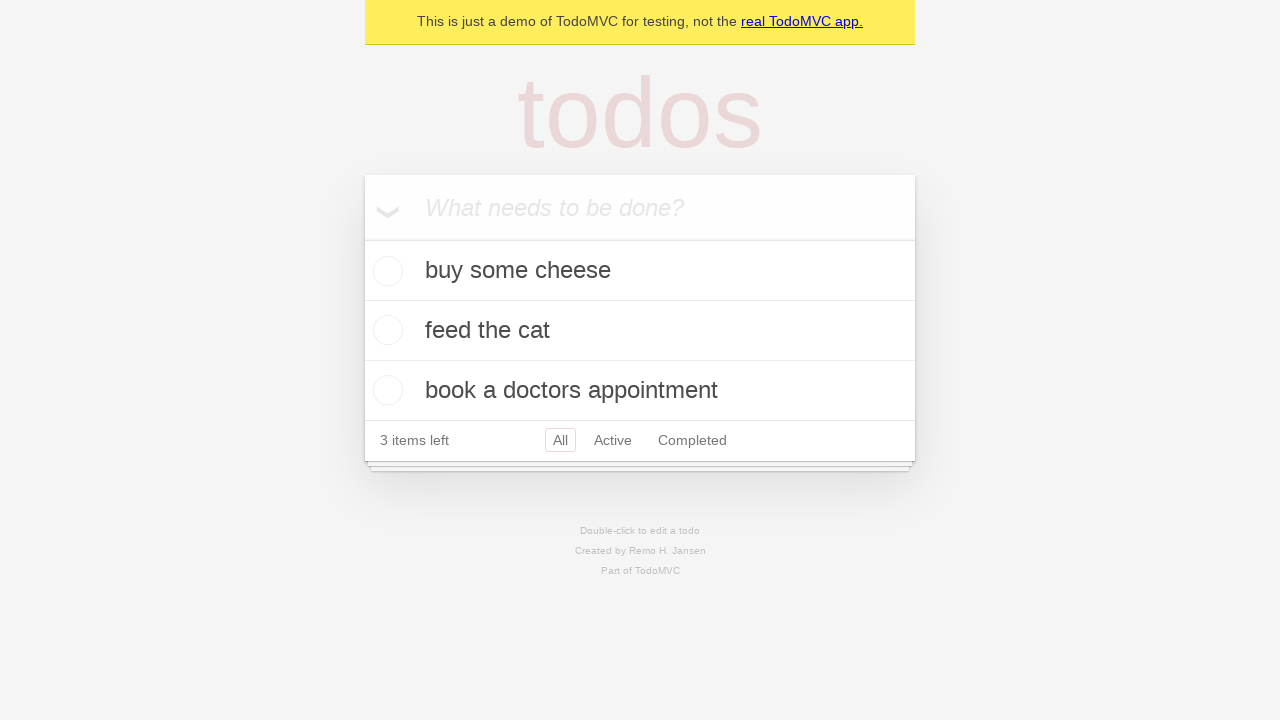

Double-clicked second todo item to enter edit mode at (640, 331) on .todo-list li >> nth=1
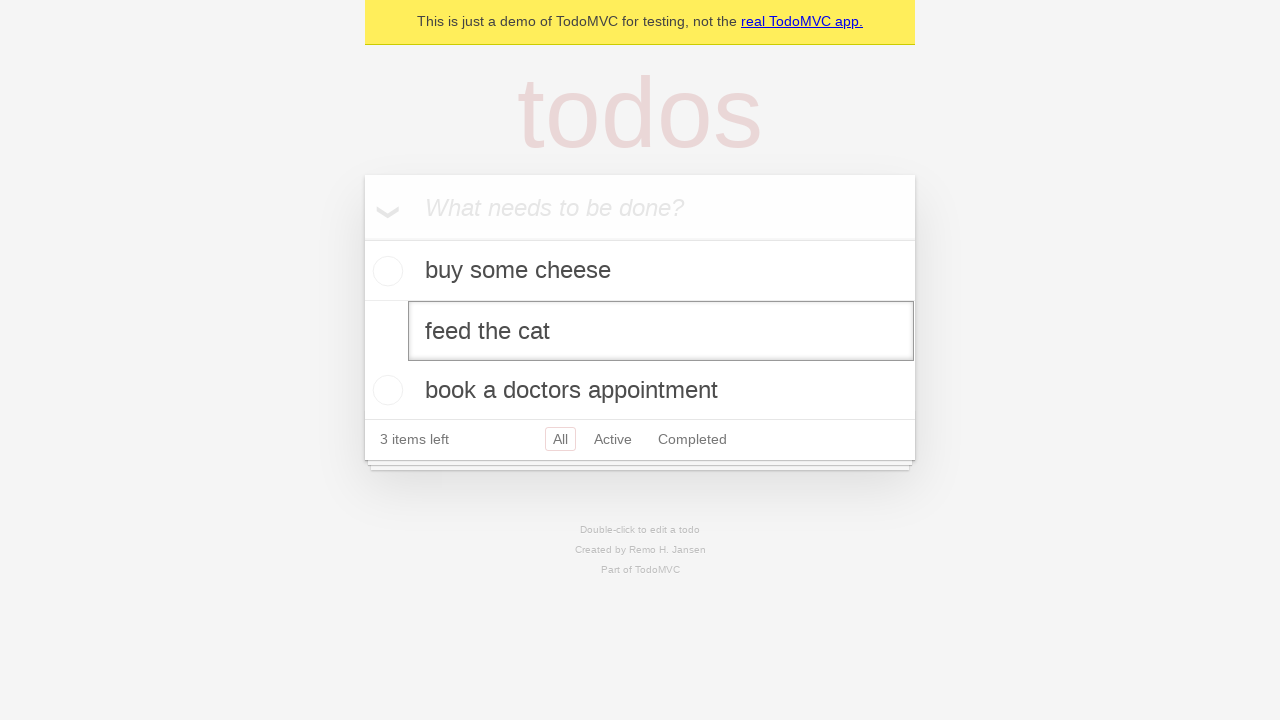

Waited for edit input field to appear on second todo
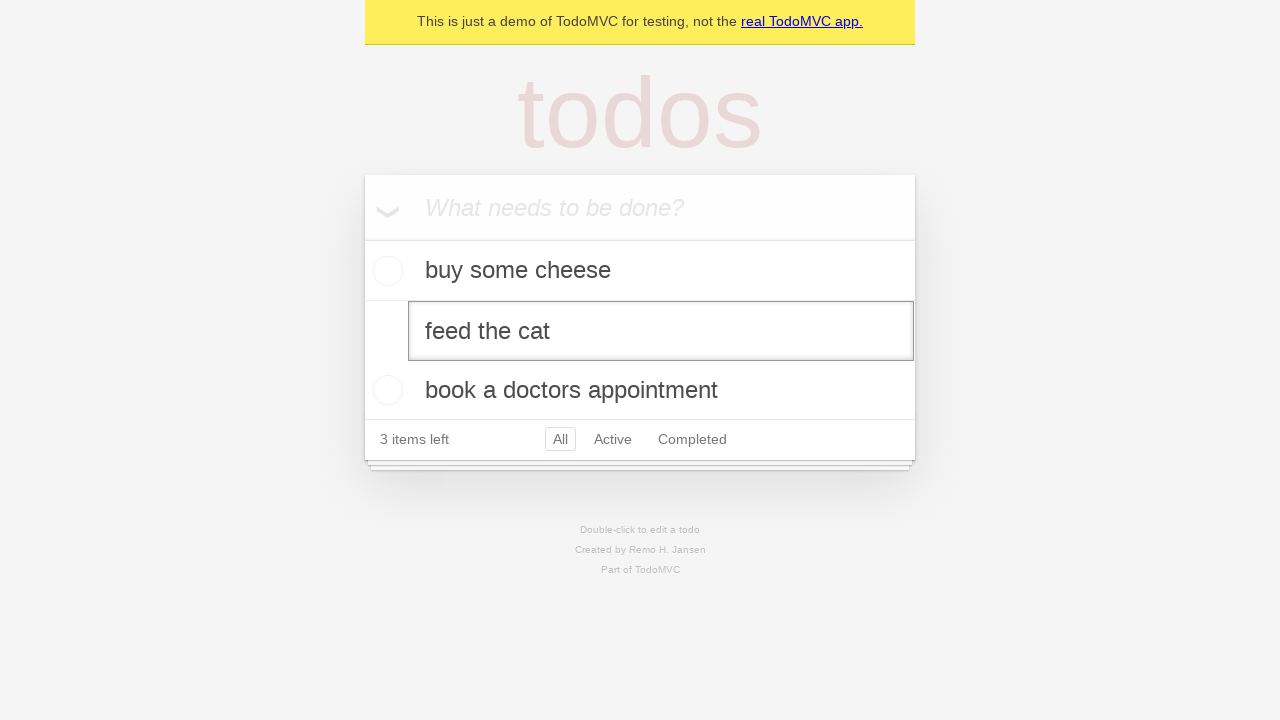

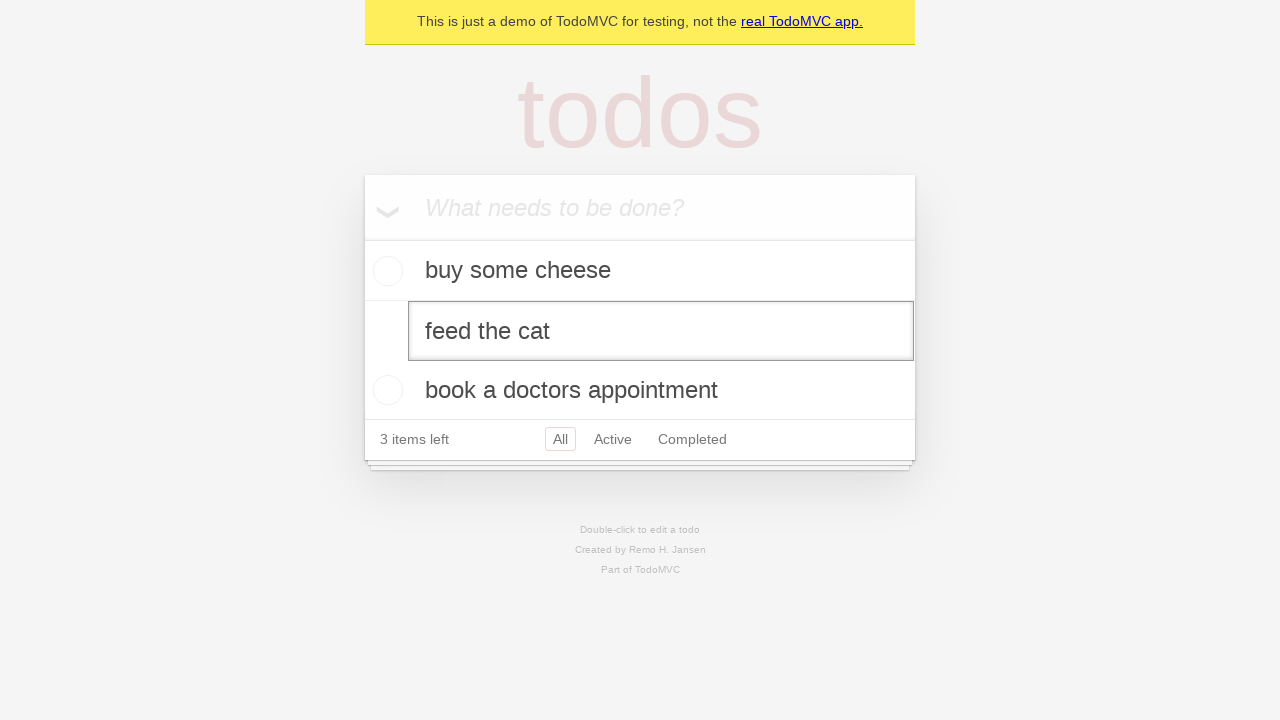